Tests dropdown selection functionality by selecting options from single-select and multi-select dropdowns using various methods

Starting URL: https://www.hyrtutorials.com/p/html-dropdown-elements-practice.html

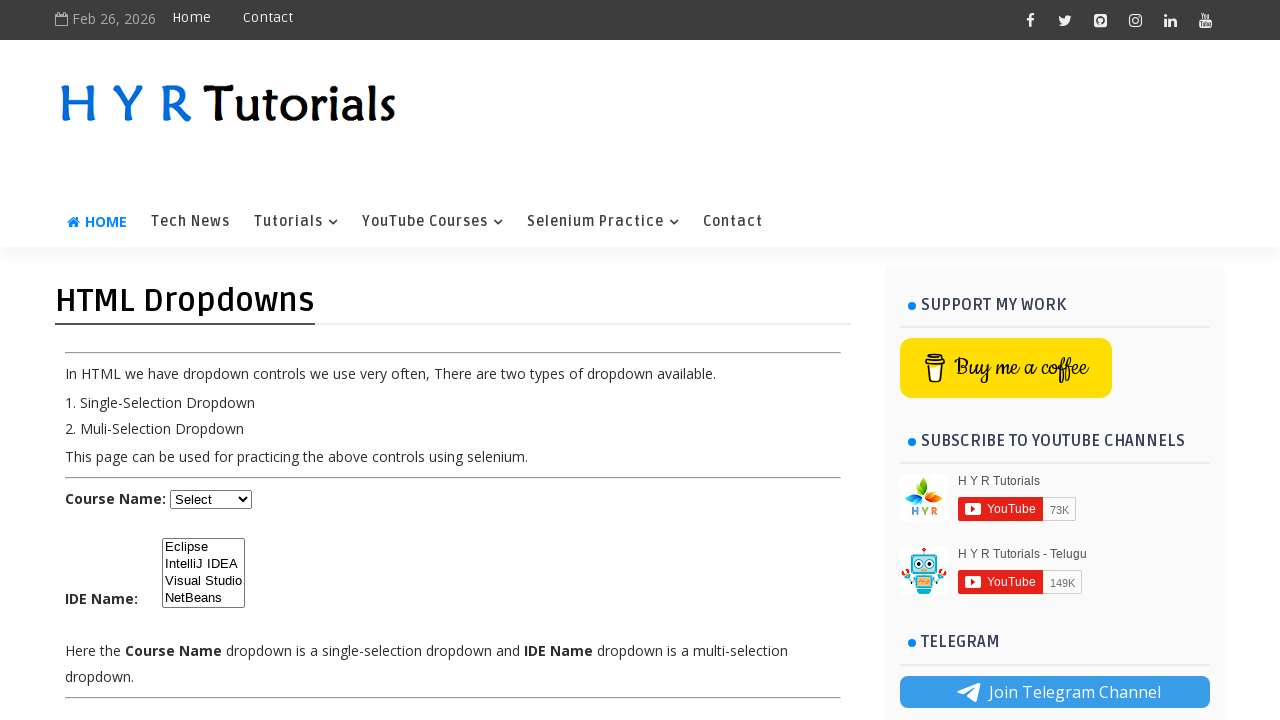

Selected 'Python' from course dropdown using index 3 on #course
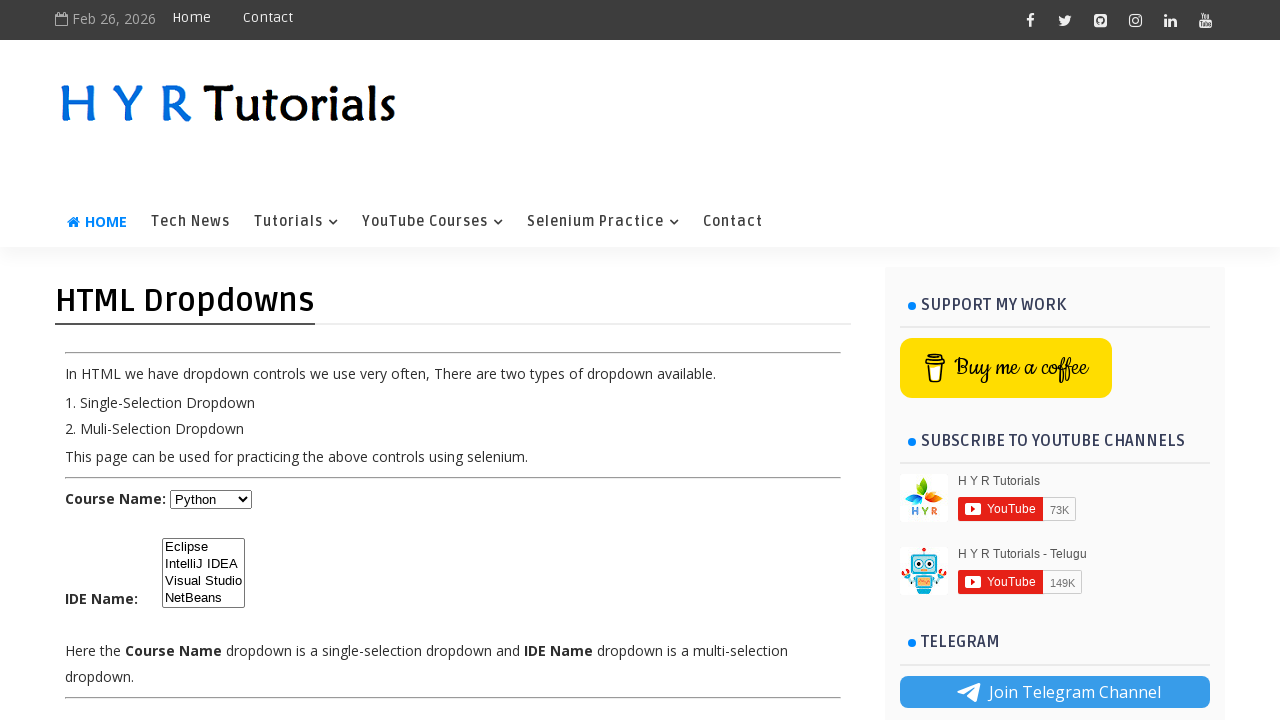

Selected Eclipse from IDE dropdown using index 0 on #ide
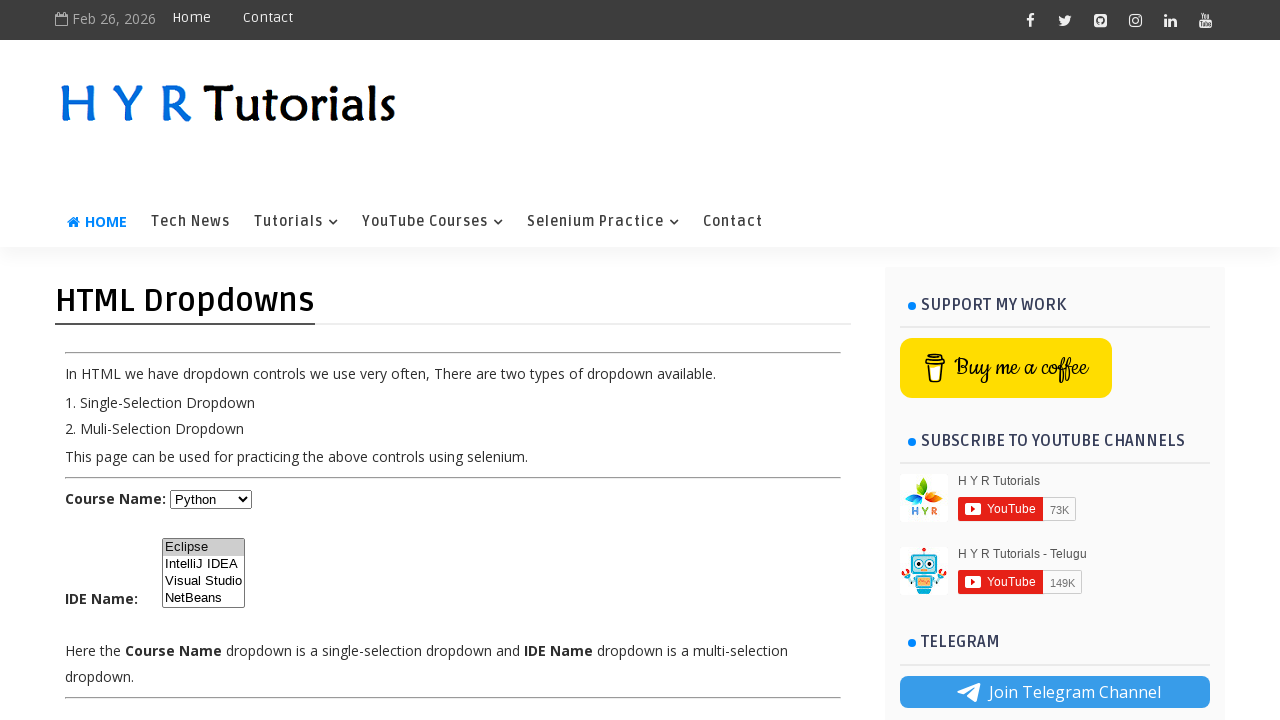

Selected Visual Studio from IDE dropdown using value 'vs' on #ide
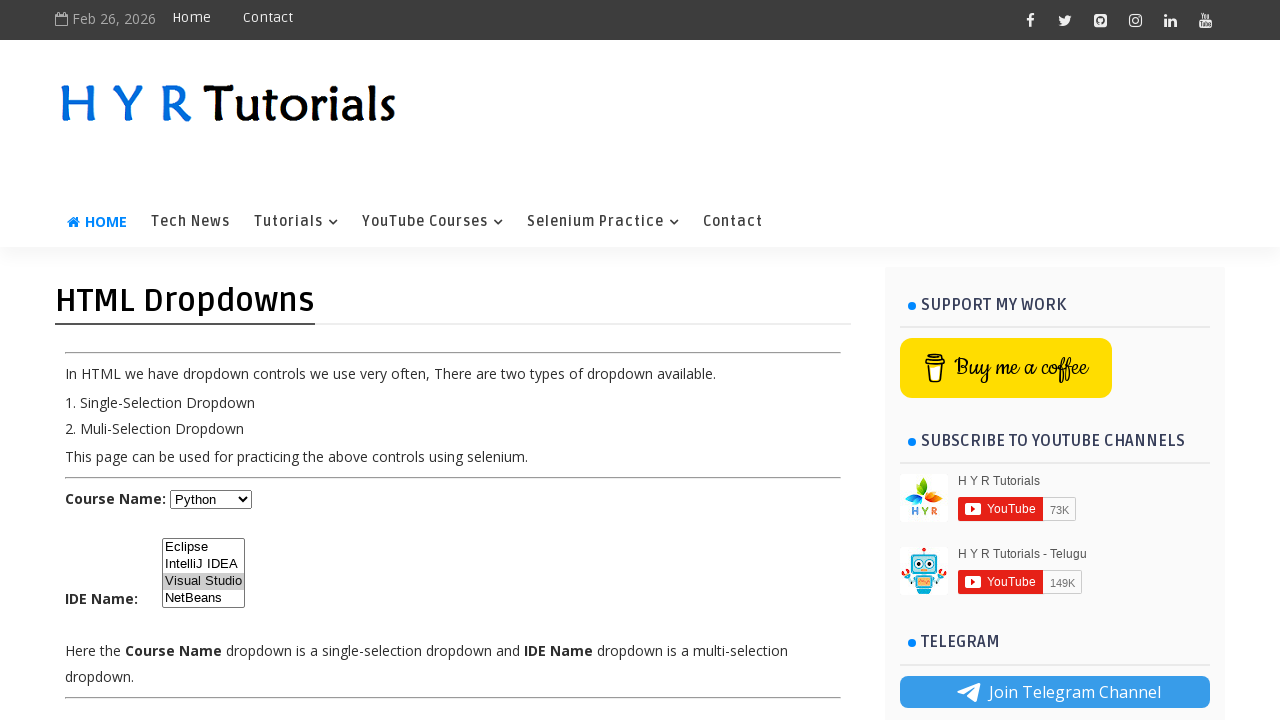

Selected NetBeans from IDE dropdown using visible text label on #ide
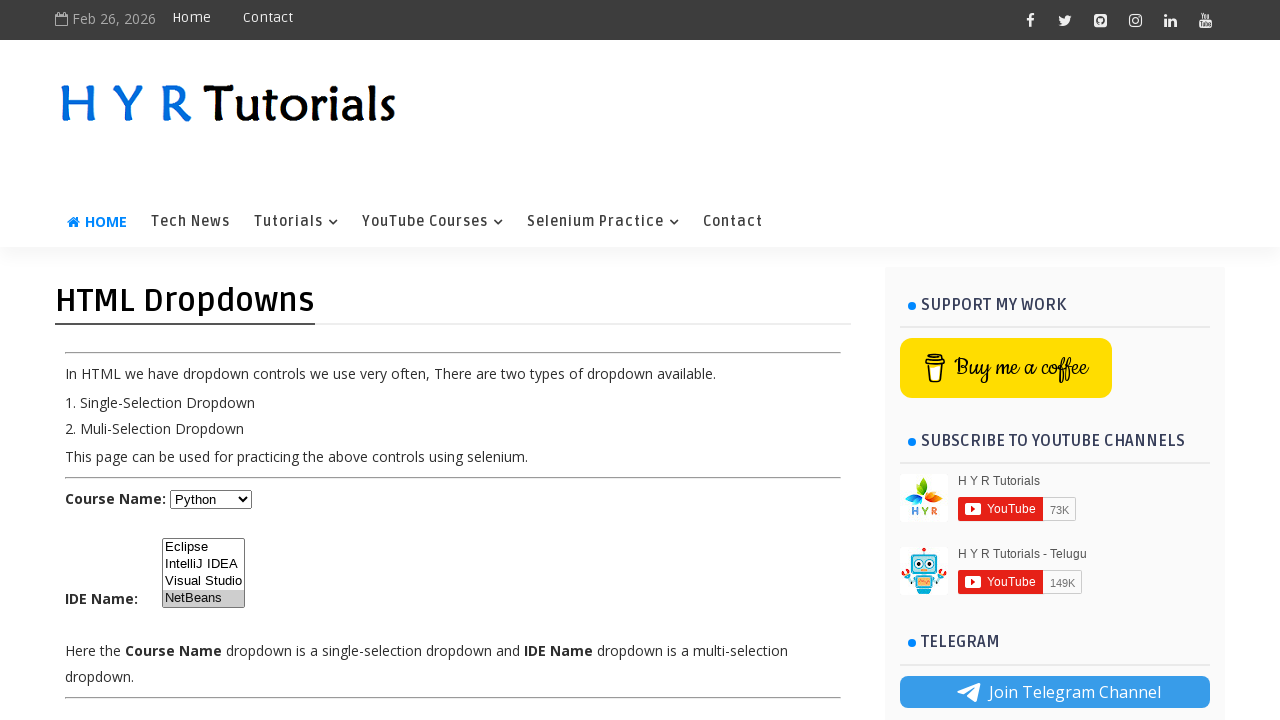

Deselected Visual Studio from IDE dropdown
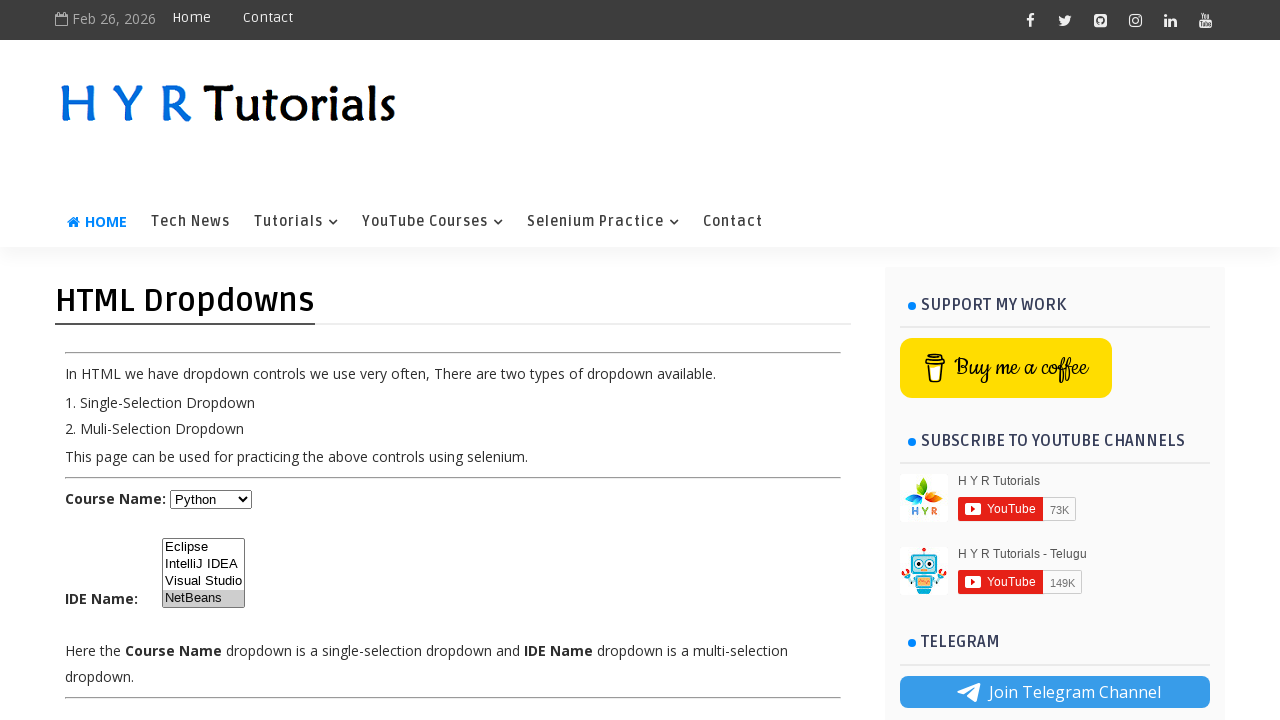

Deselected NetBeans from IDE dropdown using index 3
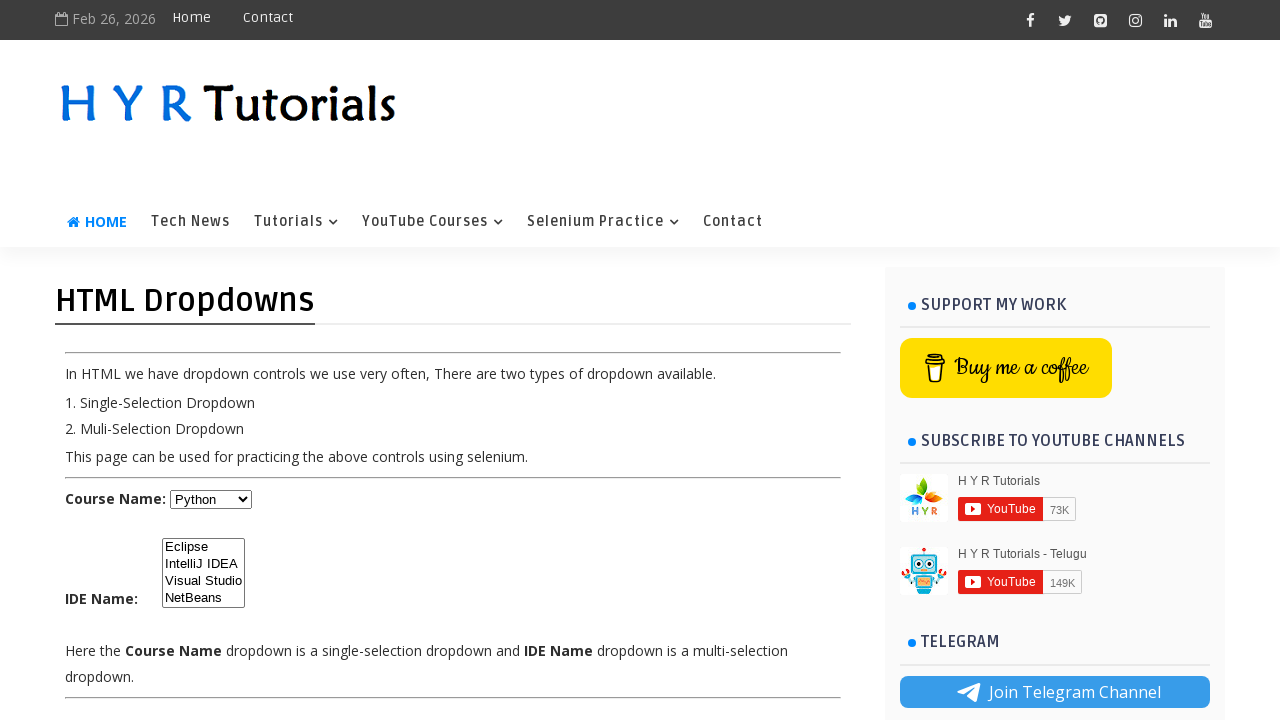

Selected IntelliJ IDEA from IDE dropdown using index 1 on #ide
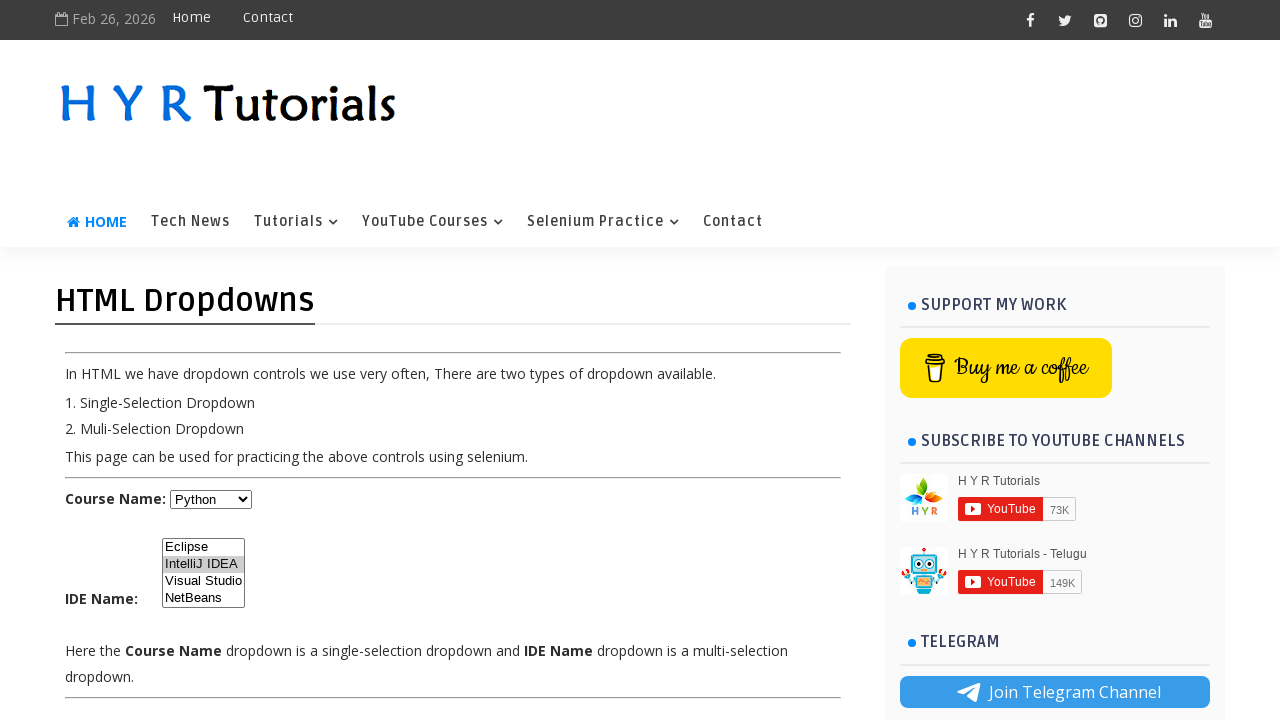

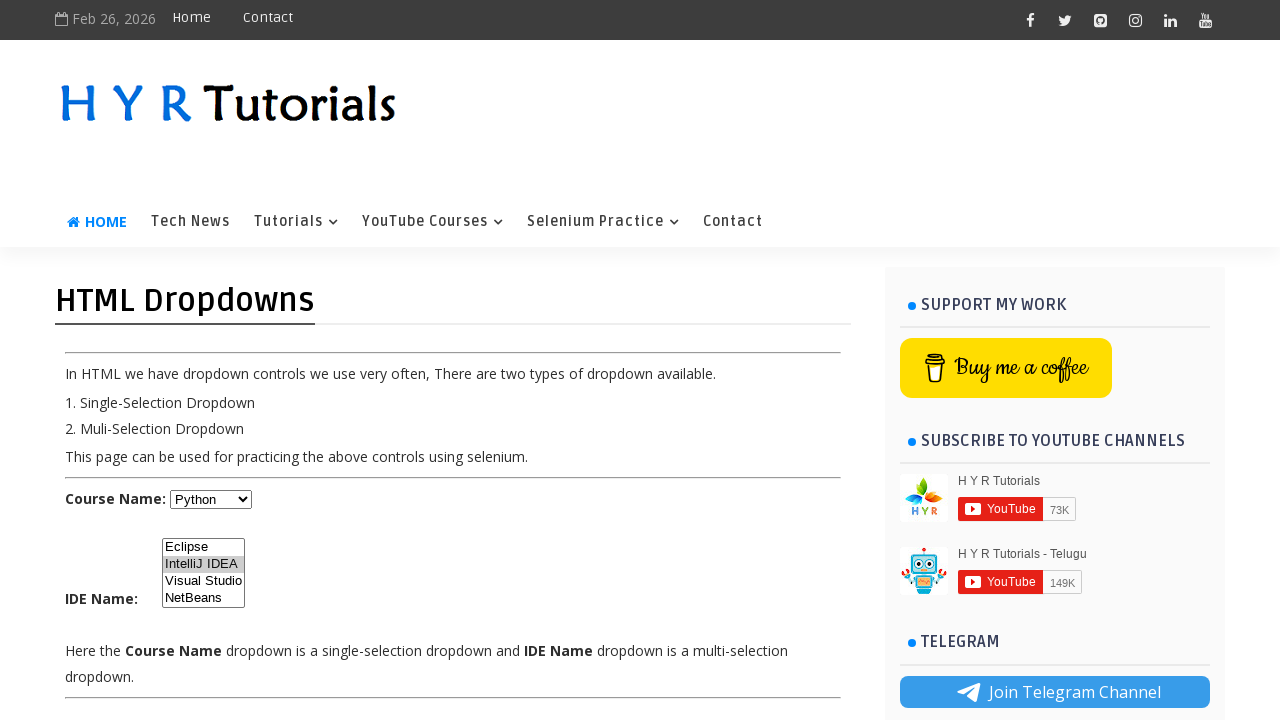